Tests division operation on the calculator by entering 4000 / 200

Starting URL: https://www.calculator.net/

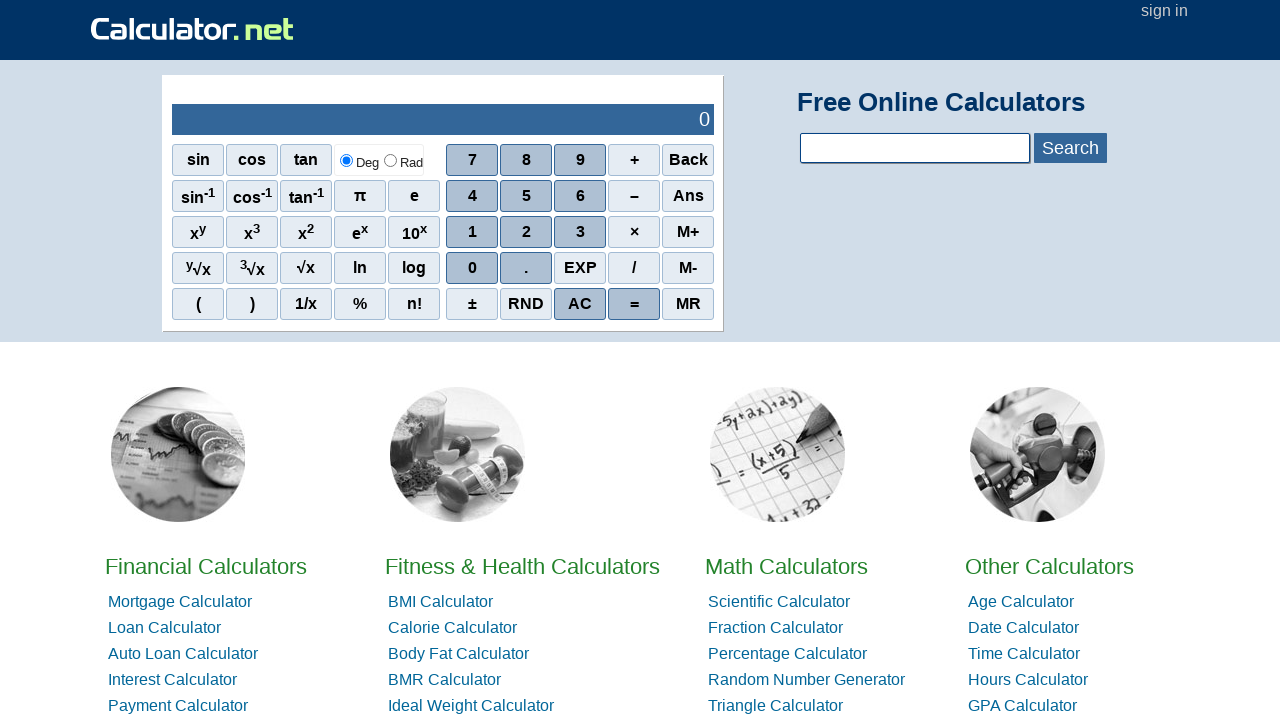

Clicked clear button to reset calculator at (580, 304) on xpath=//*[@id="sciout"]/tbody/tr[2]/td[2]/div/div[5]/span[3]
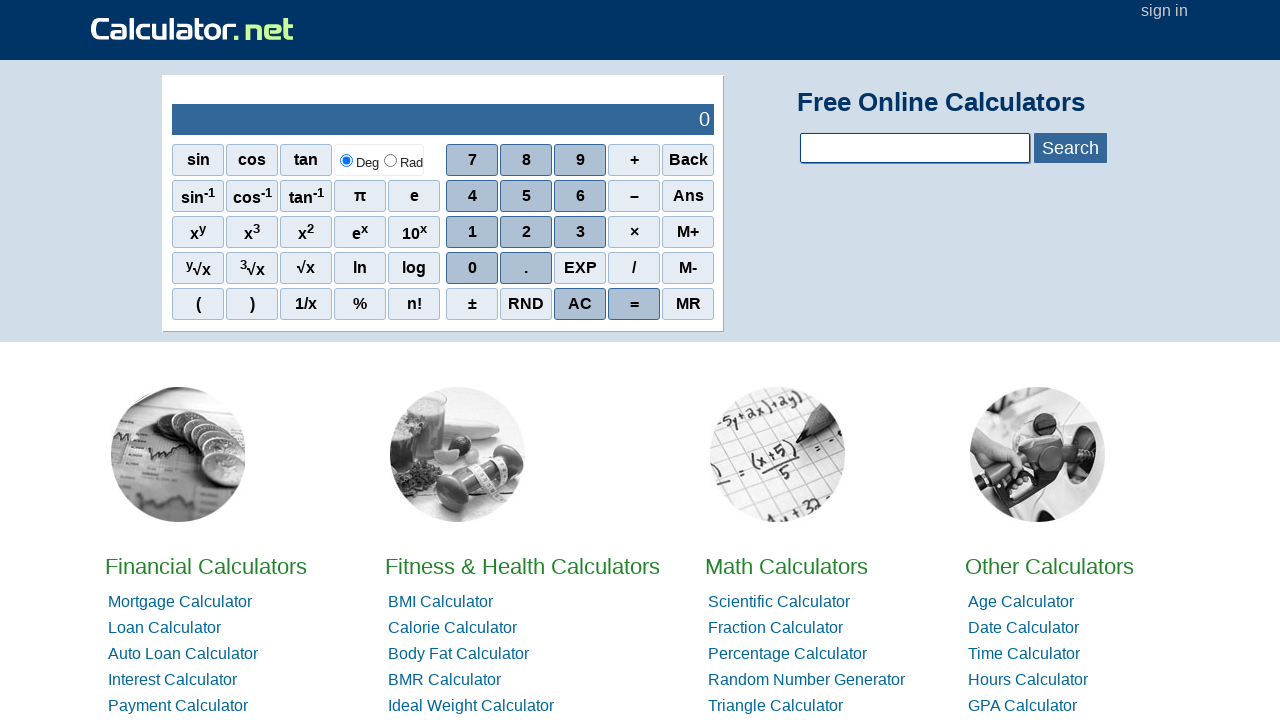

Clicked digit 4 at (472, 196) on xpath=//span[text()='4']
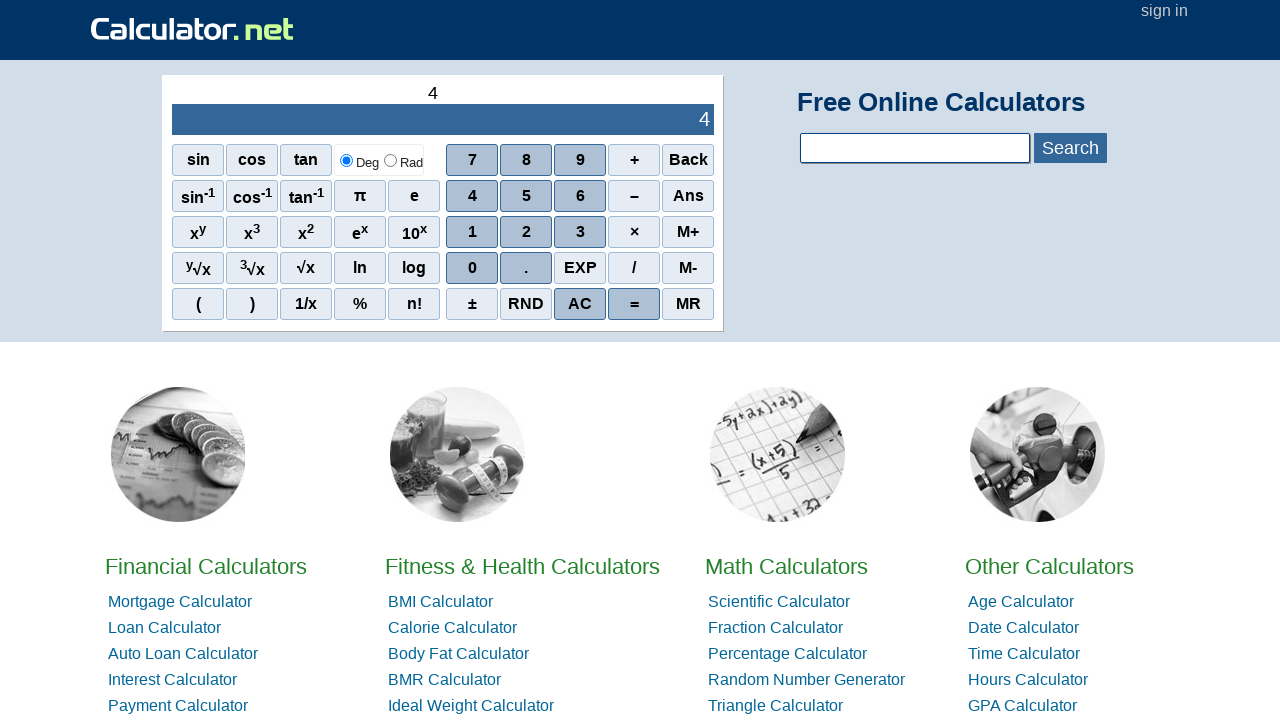

Clicked digit 0 at (472, 268) on xpath=//span[text()='0']
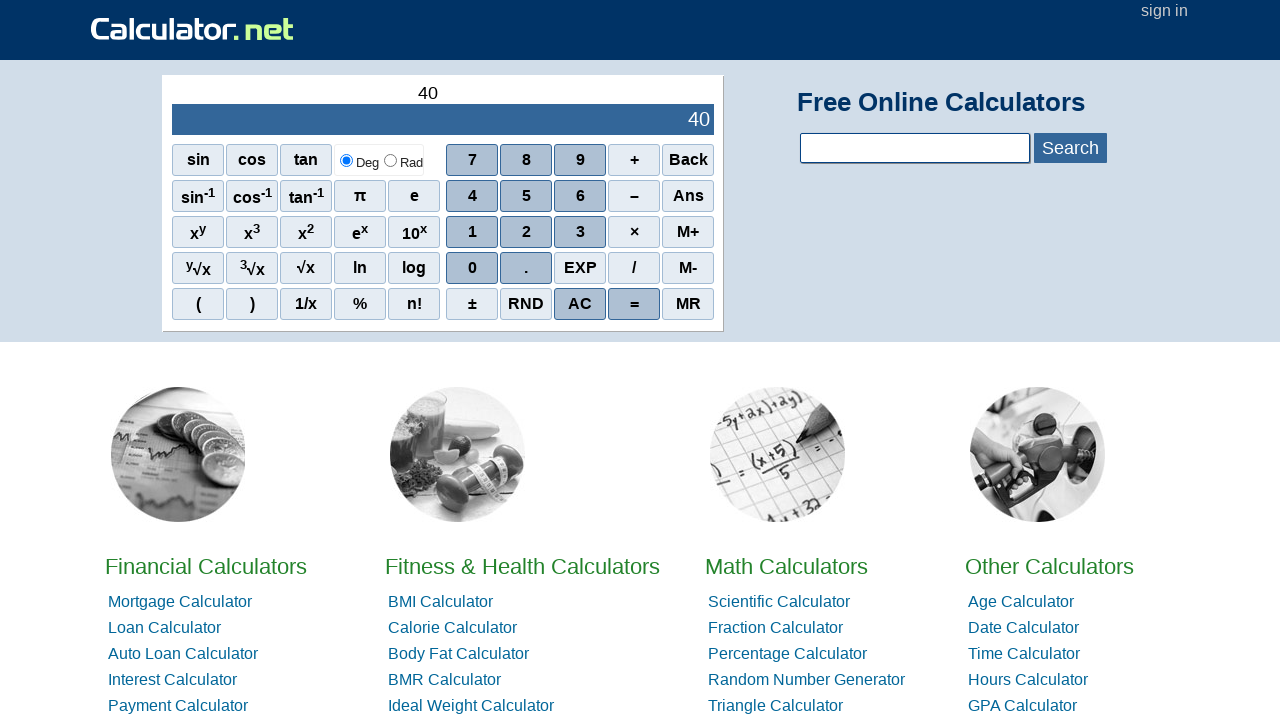

Clicked digit 0 at (472, 268) on xpath=//span[text()='0']
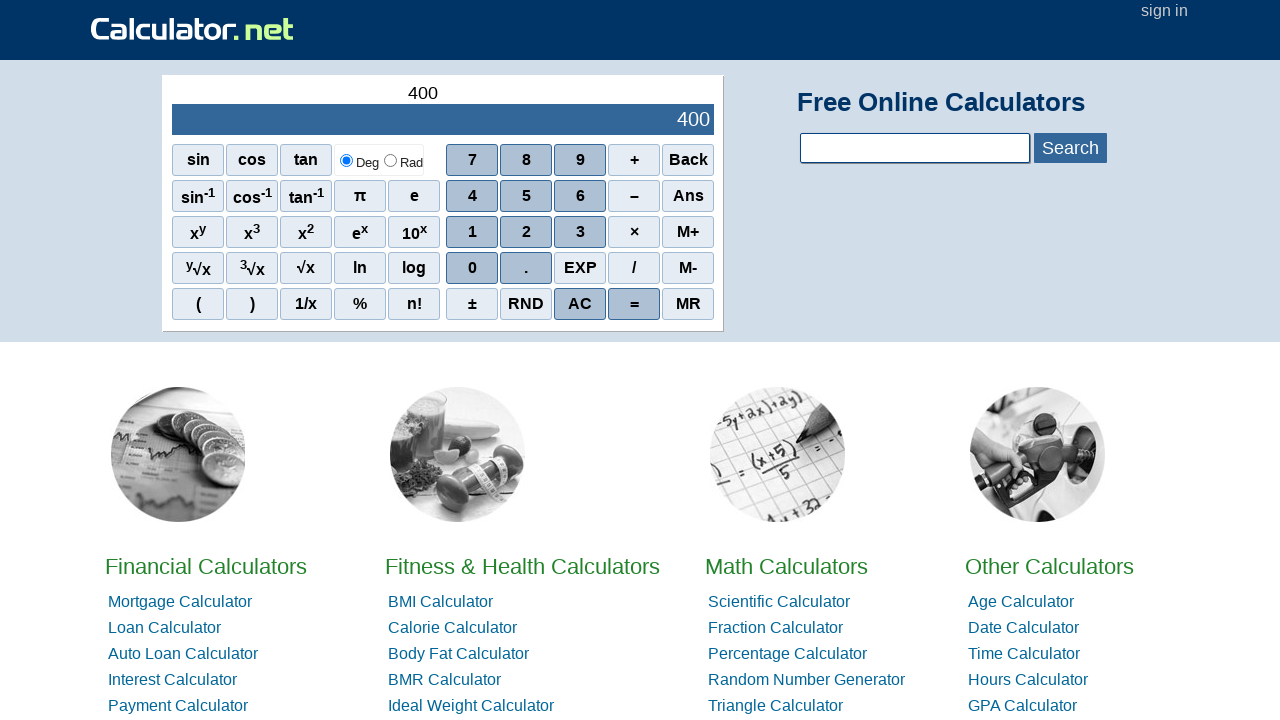

Clicked digit 0 to complete entering 4000 at (472, 268) on xpath=//span[text()='0']
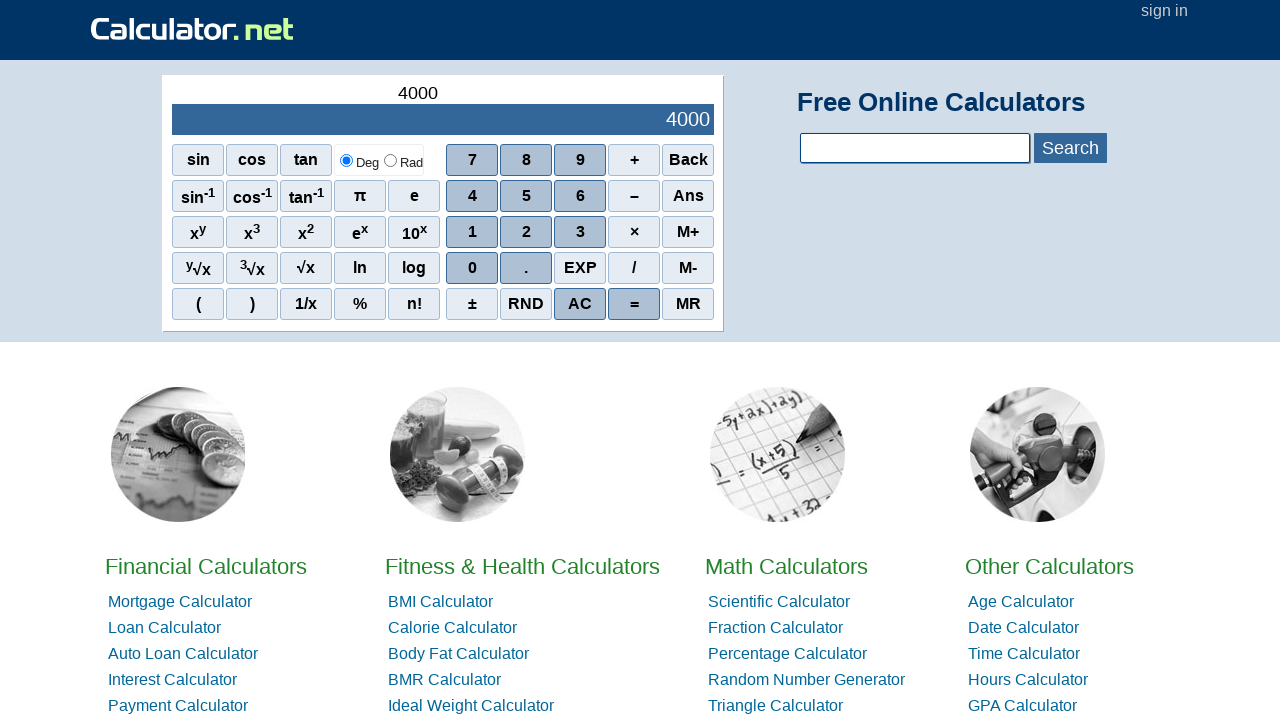

Clicked divide operator at (634, 268) on xpath=//span[text()='/']
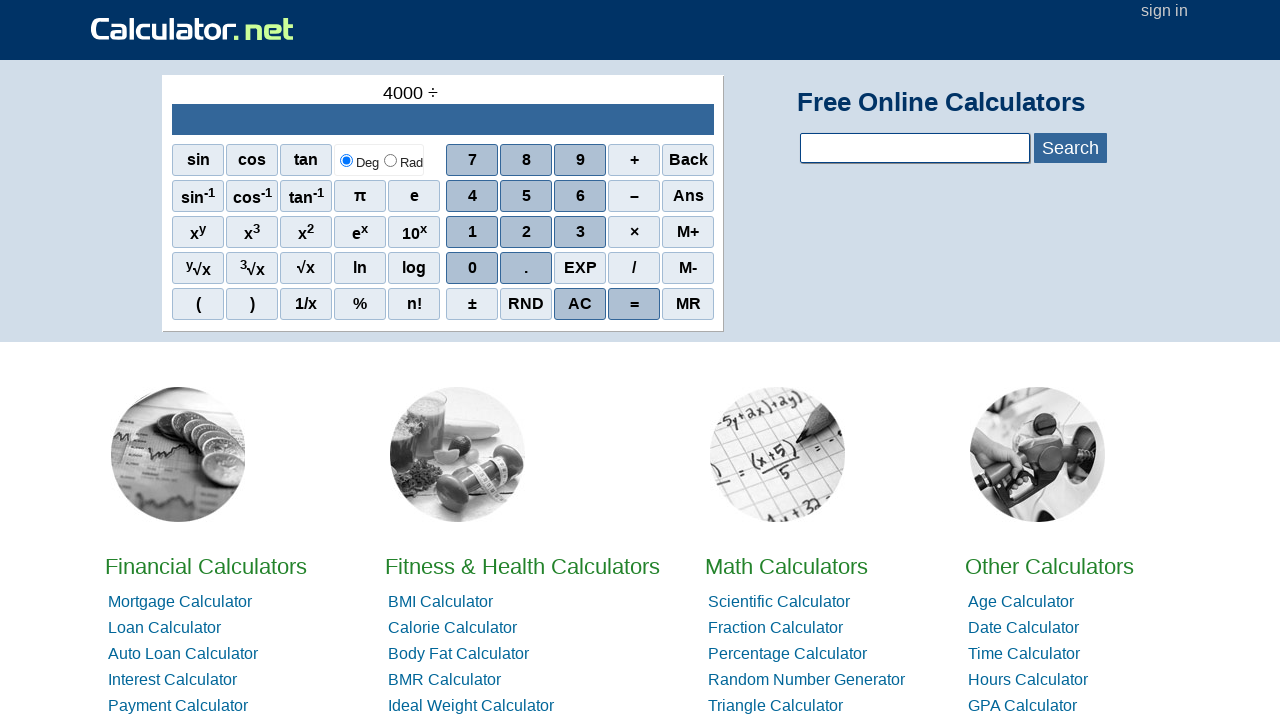

Clicked digit 2 at (526, 232) on xpath=//span[text()='2']
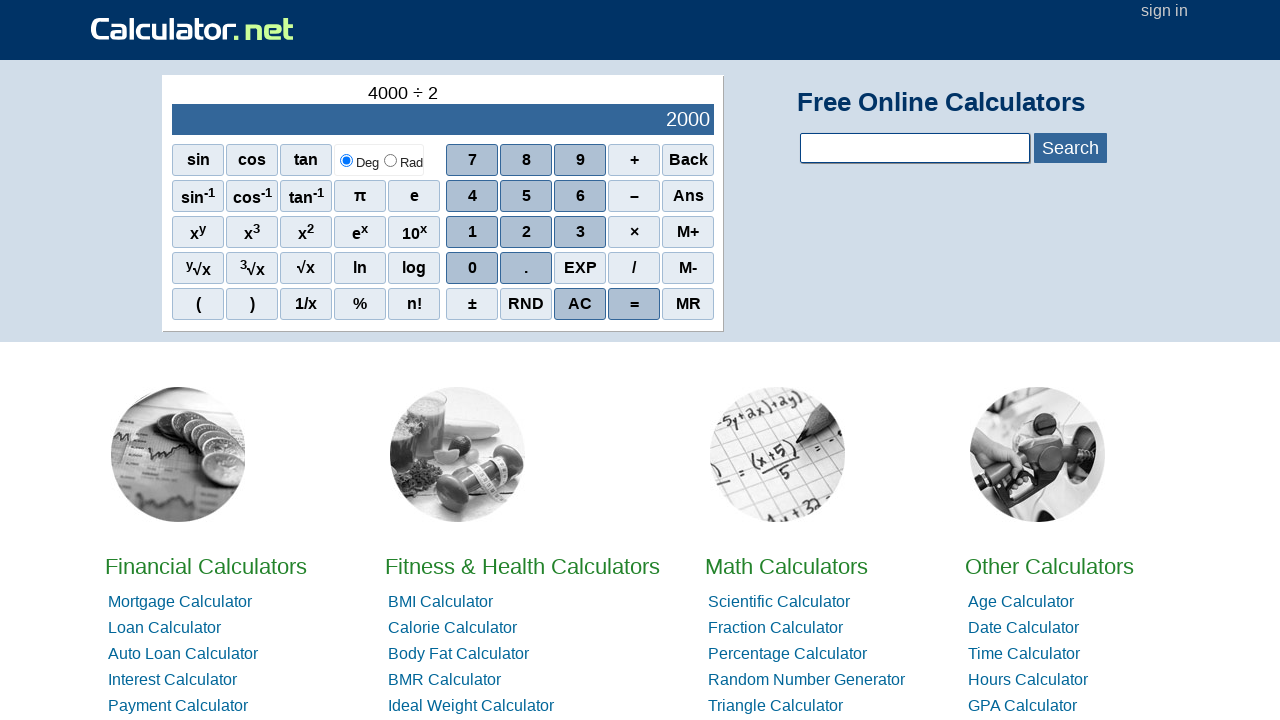

Clicked digit 0 at (472, 268) on xpath=//span[text()='0']
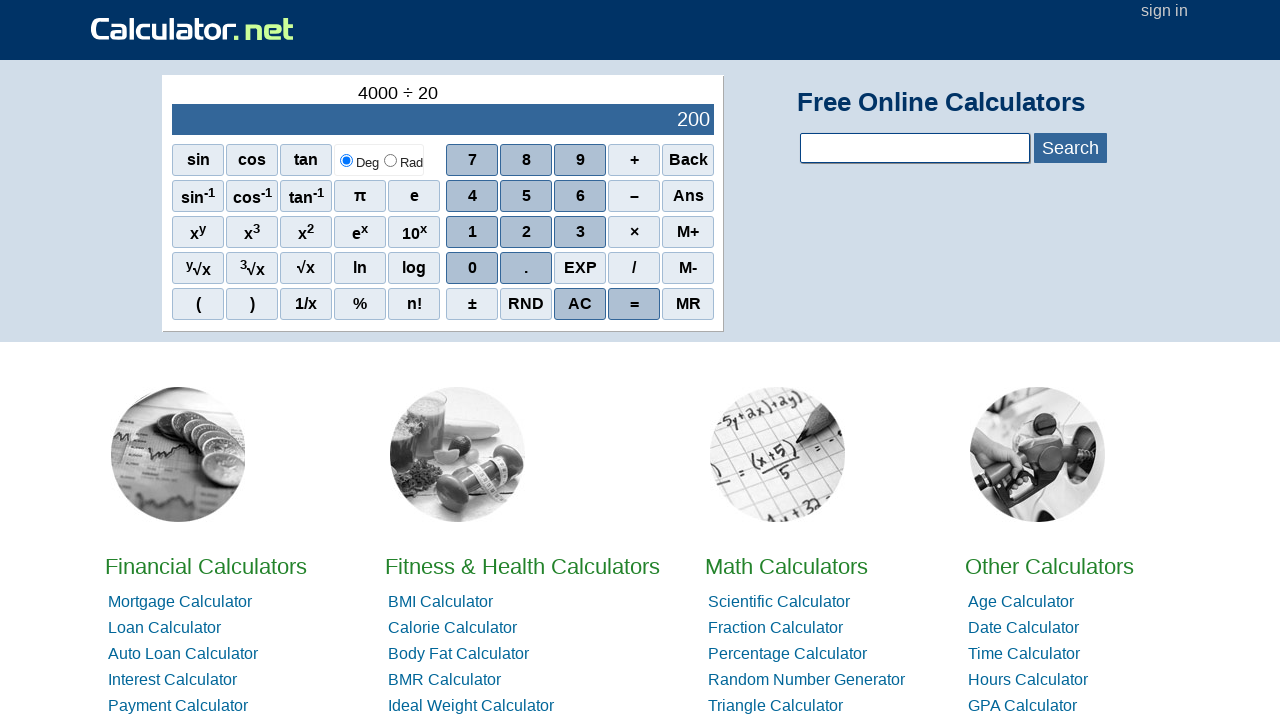

Clicked digit 0 to complete entering 200 at (472, 268) on xpath=//span[text()='0']
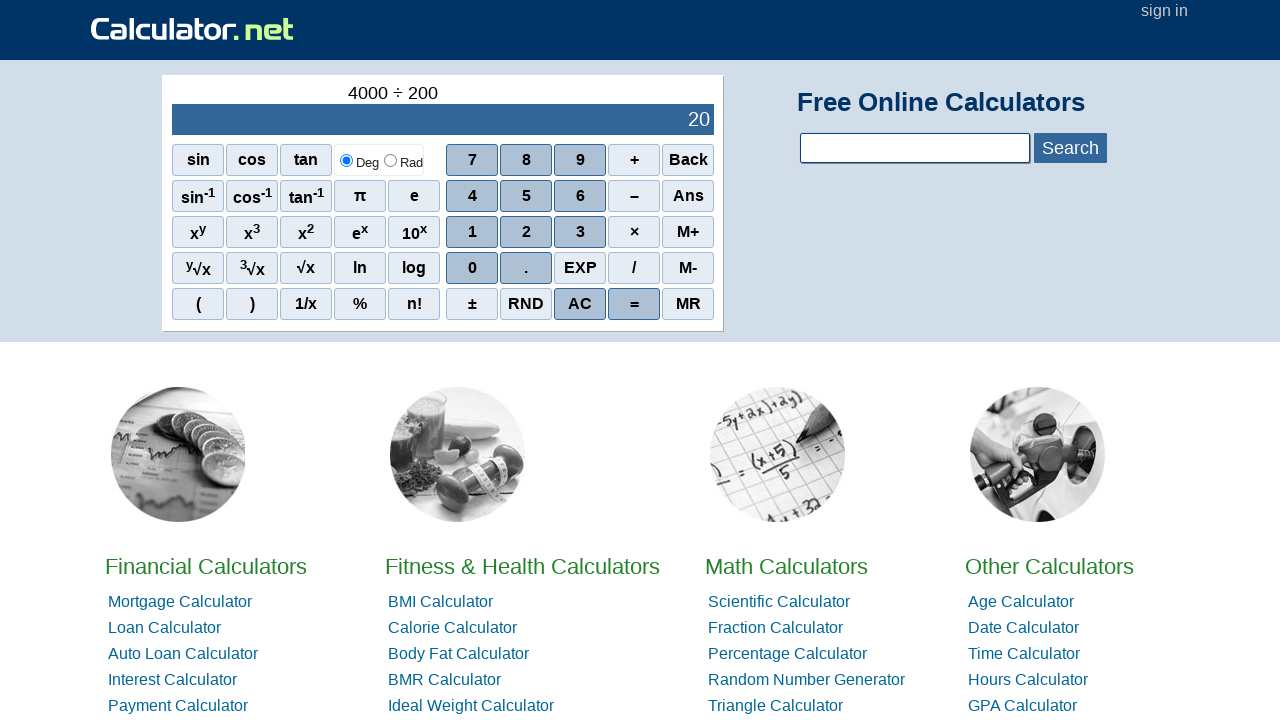

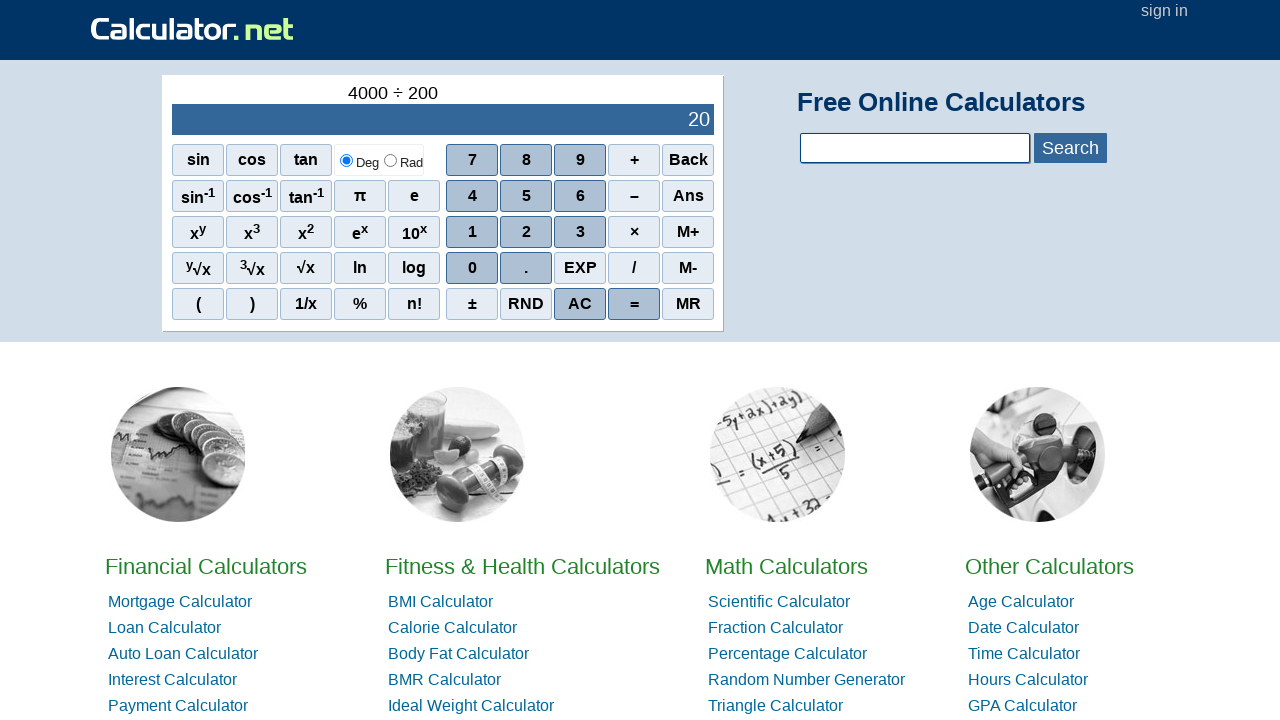